Tests adding a new person with a job by navigating to the add person form, entering name and job details, submitting the form, and verifying the user is redirected back to the main page with an increased record count.

Starting URL: https://acctabootcamp.github.io/site/tasks/list_of_people_with_jobs.html

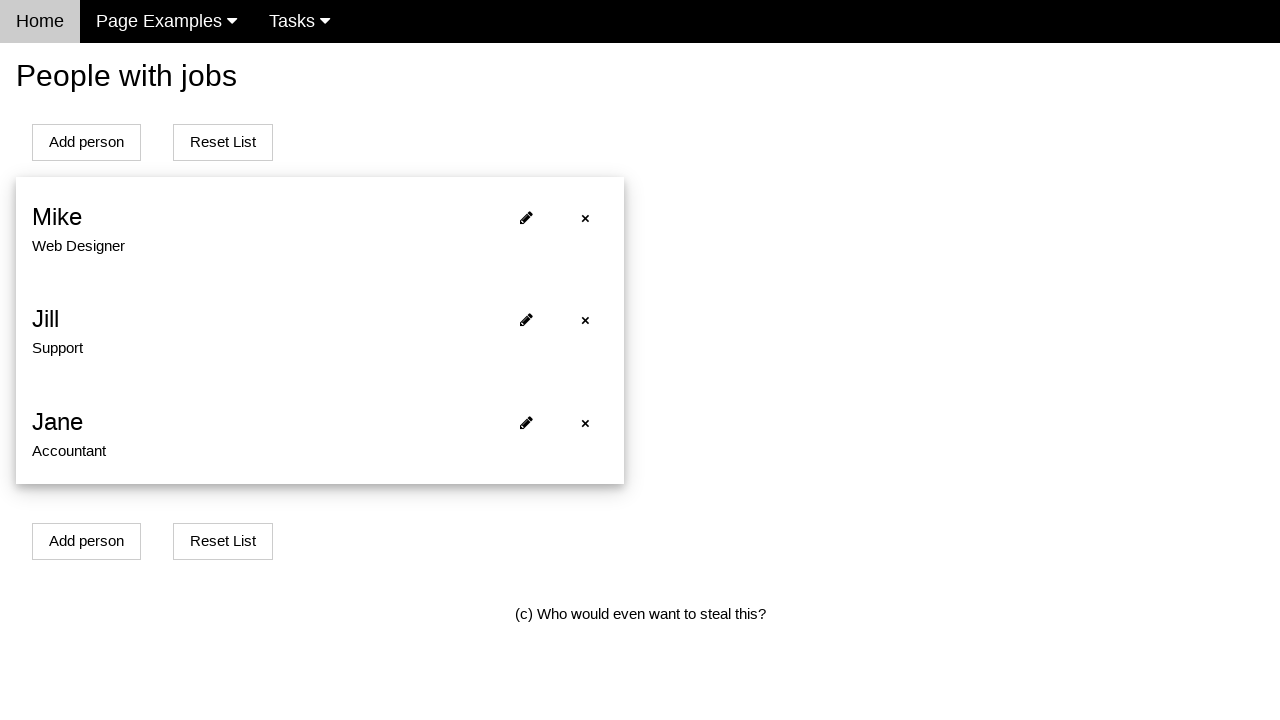

Clicked Add person button at (86, 142) on #addPersonBtn
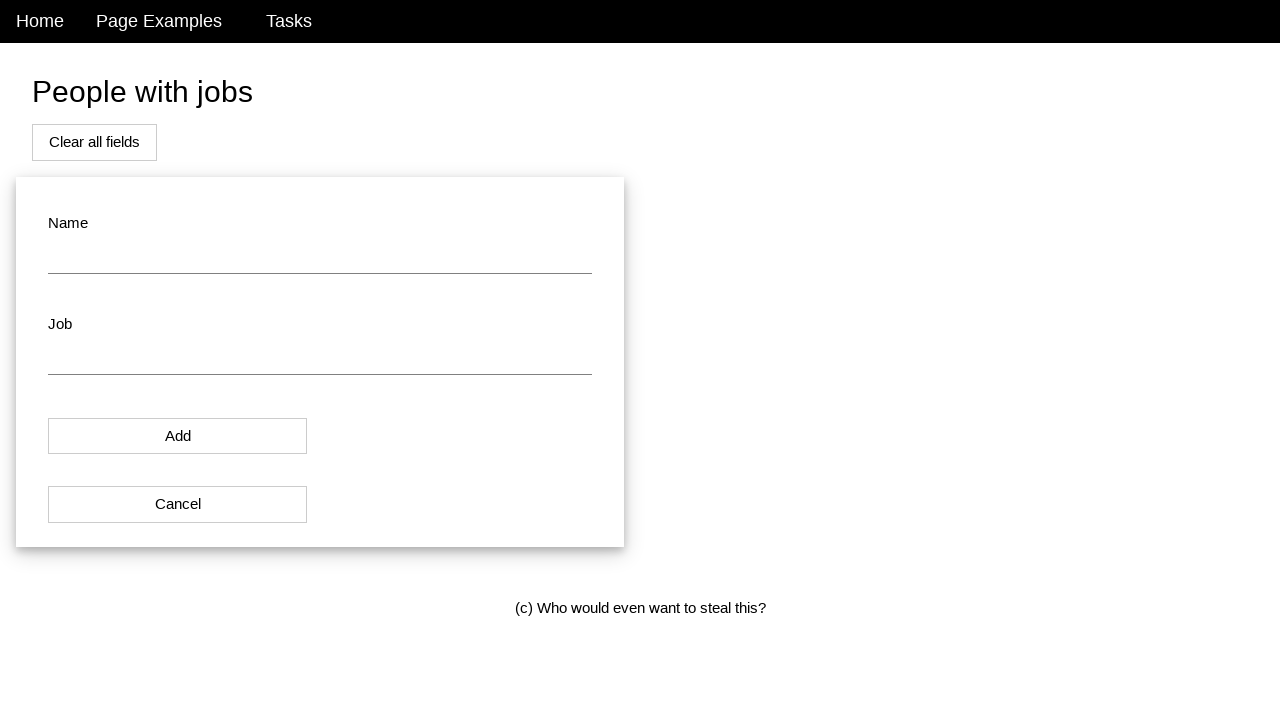

Redirected to add new person page
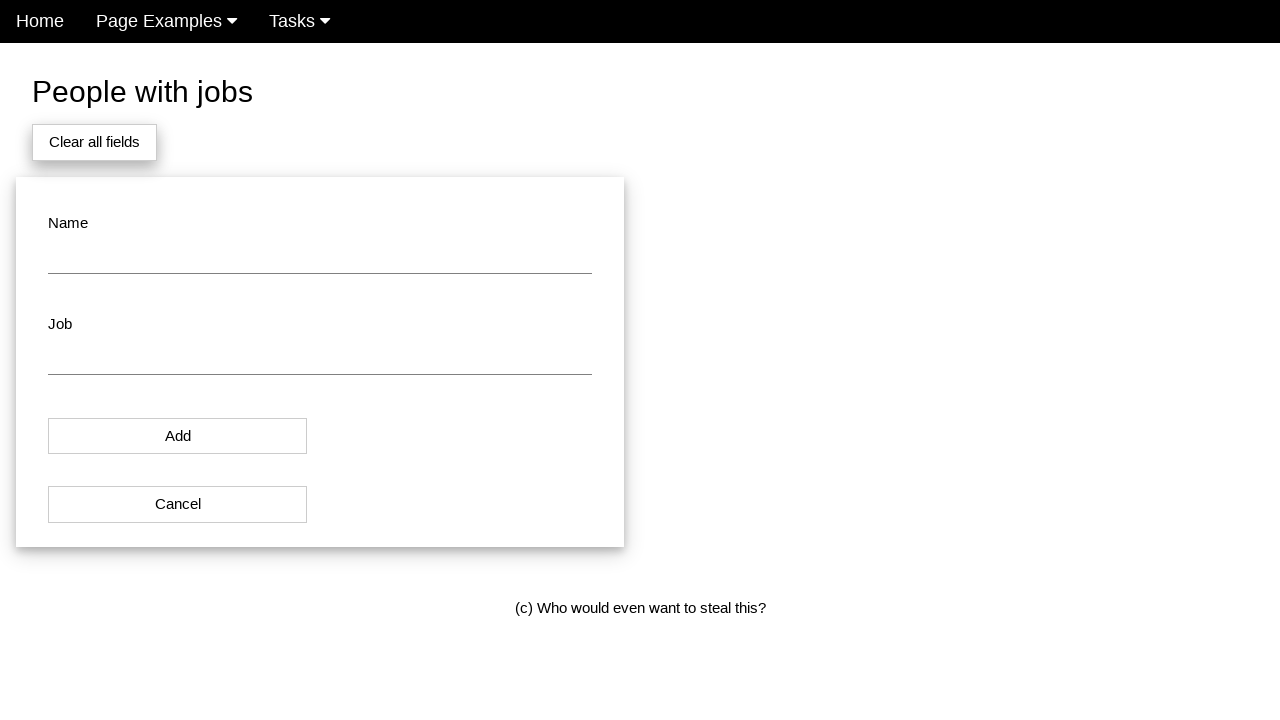

Entered 'John Smith' in name field on #name
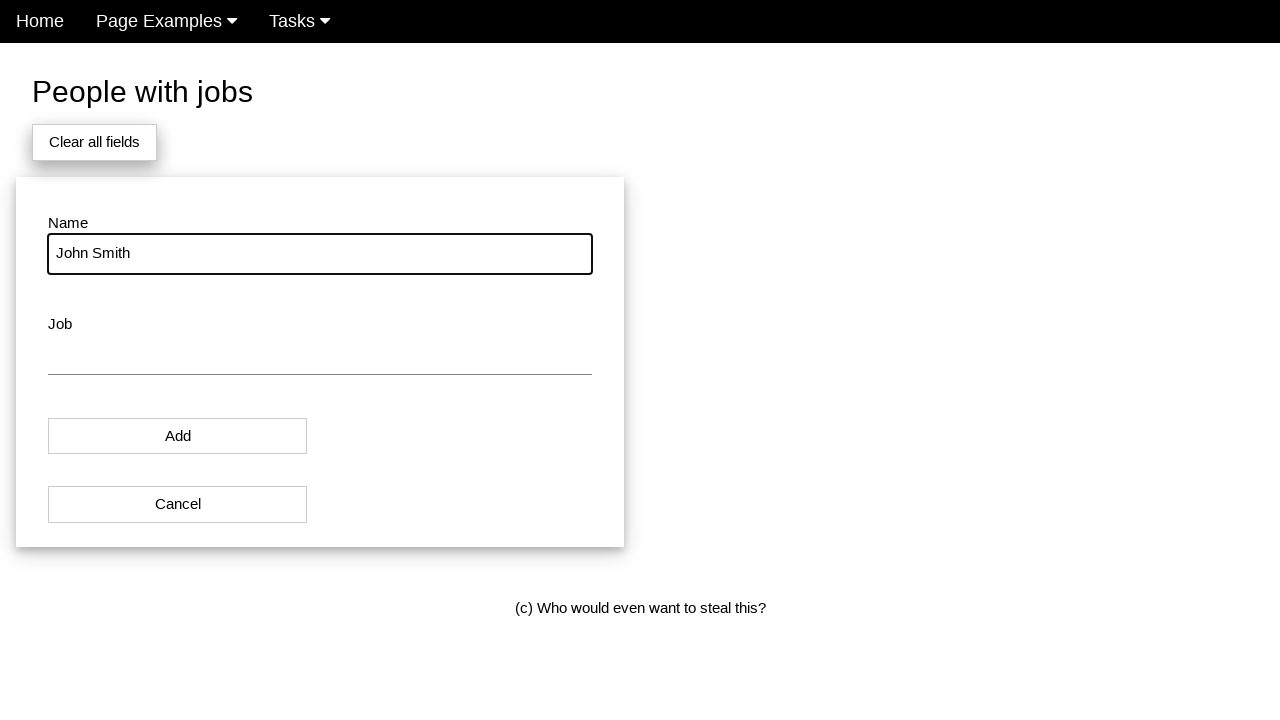

Entered 'Software Engineer' in job field on #job
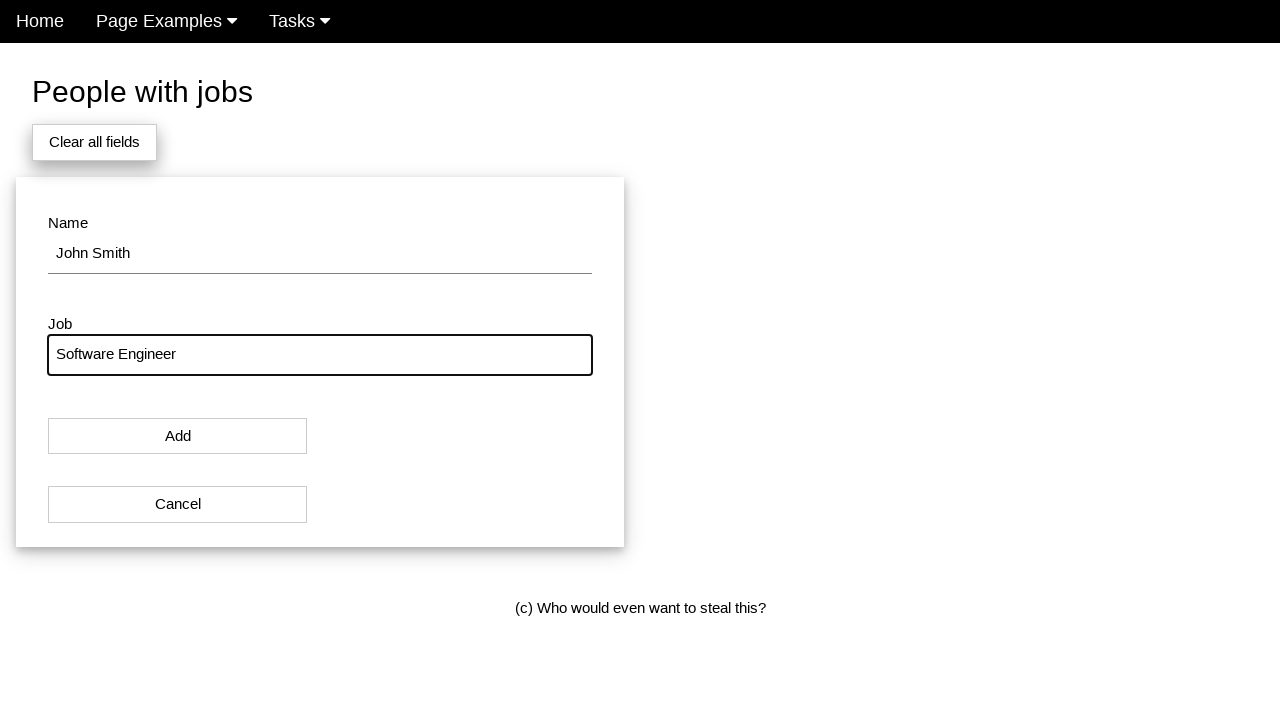

Clicked Add button to submit form at (178, 436) on xpath=(//button[normalize-space(text())='Add'])[1]
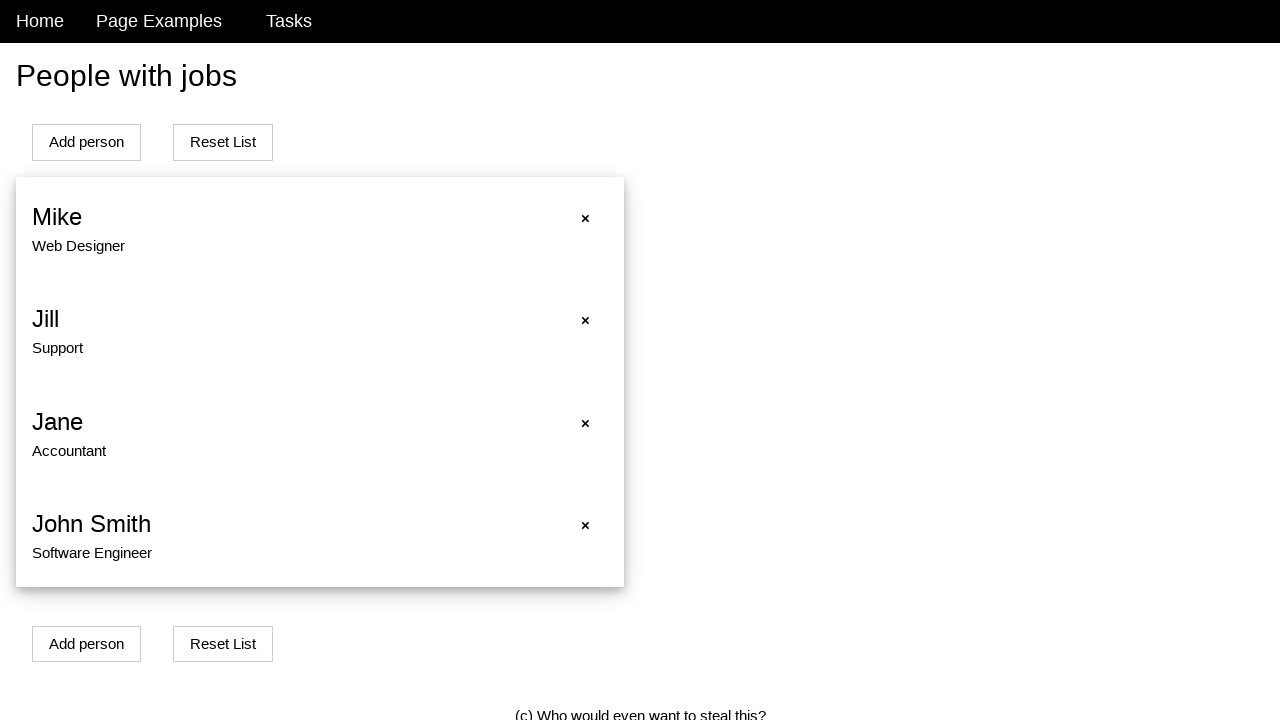

Redirected back to list of people with jobs page
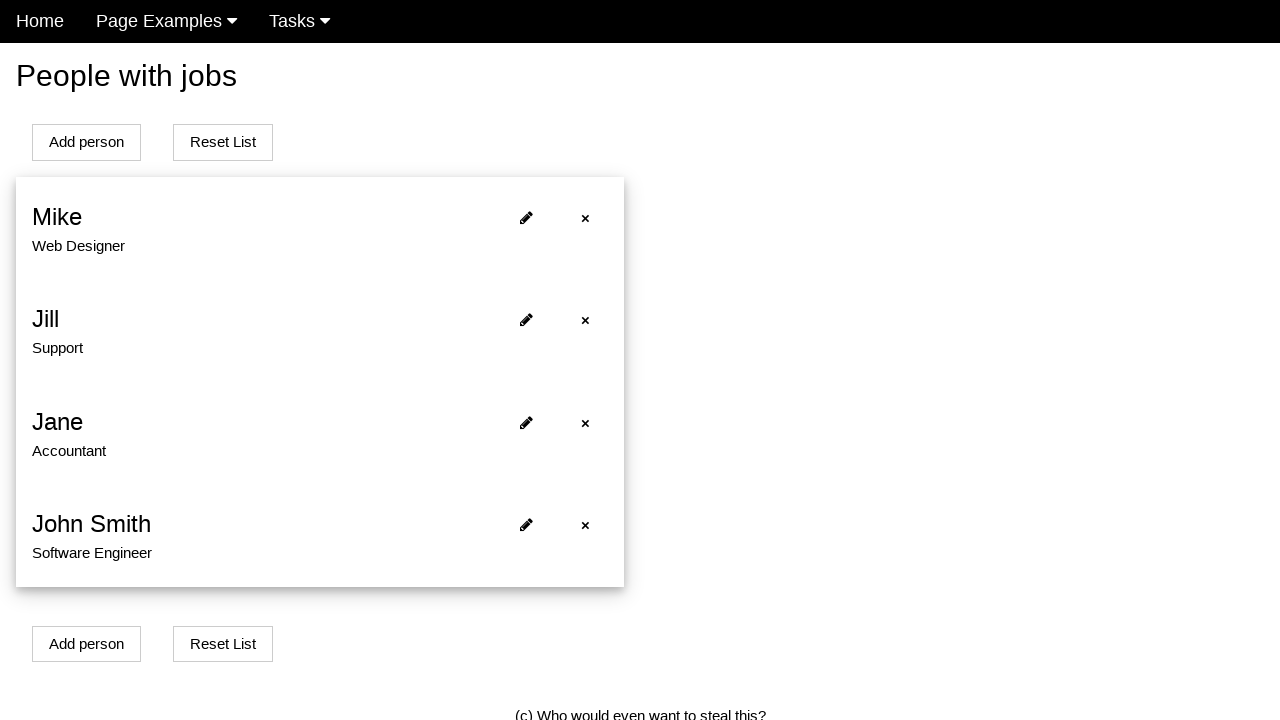

Record count element loaded, indicating new person was added
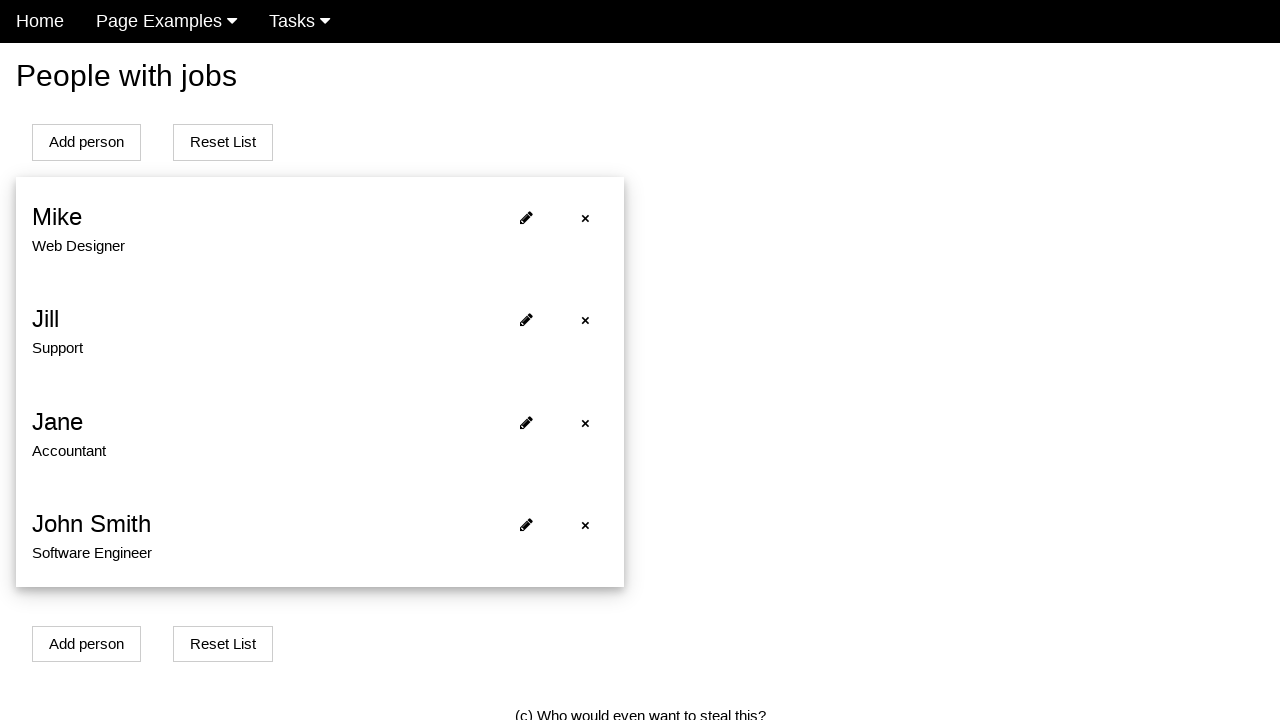

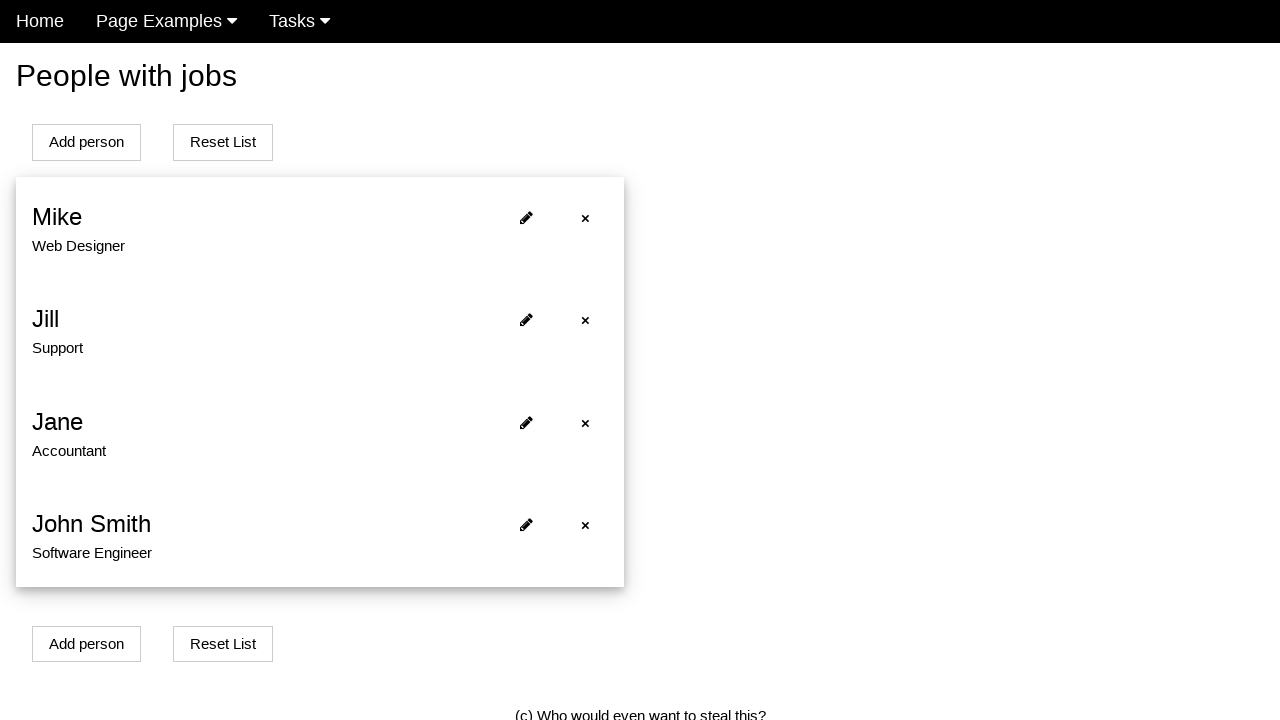